Fills out a text box form with user name, email, and address fields, then submits and verifies the output displays the entered values

Starting URL: https://demoqa.com/text-box

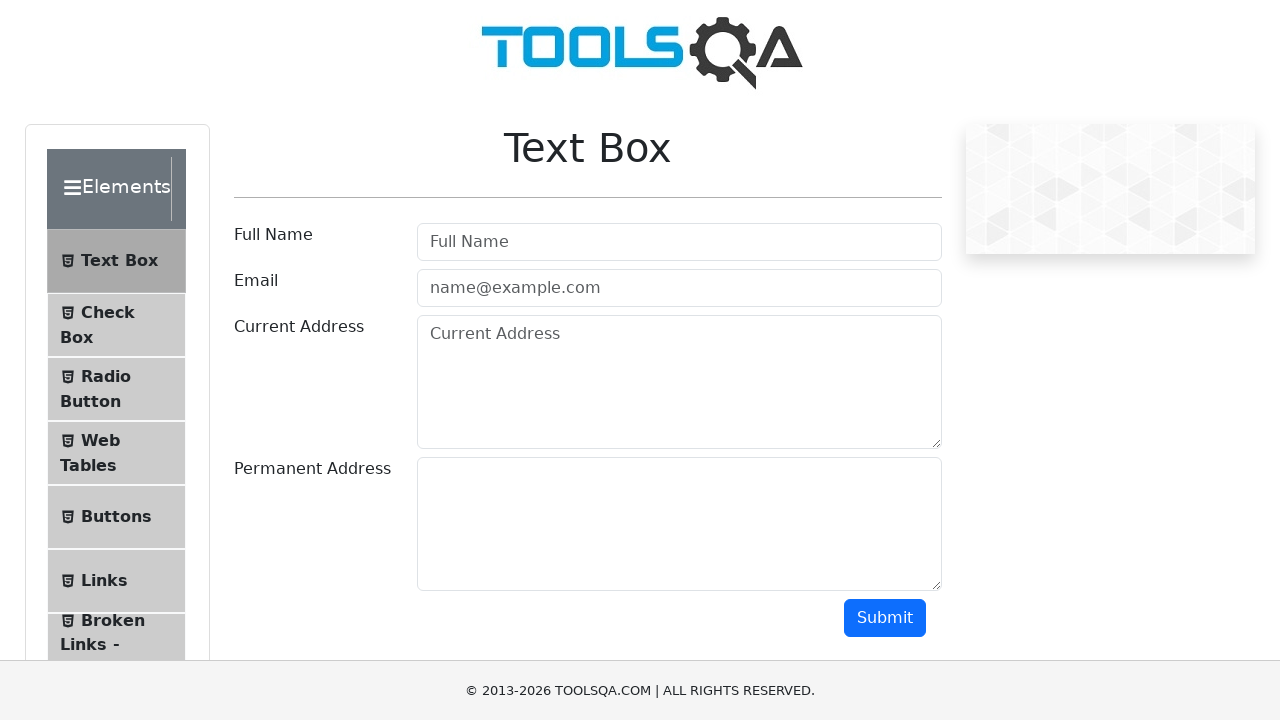

Filled user name field with 'Test User' on #userName
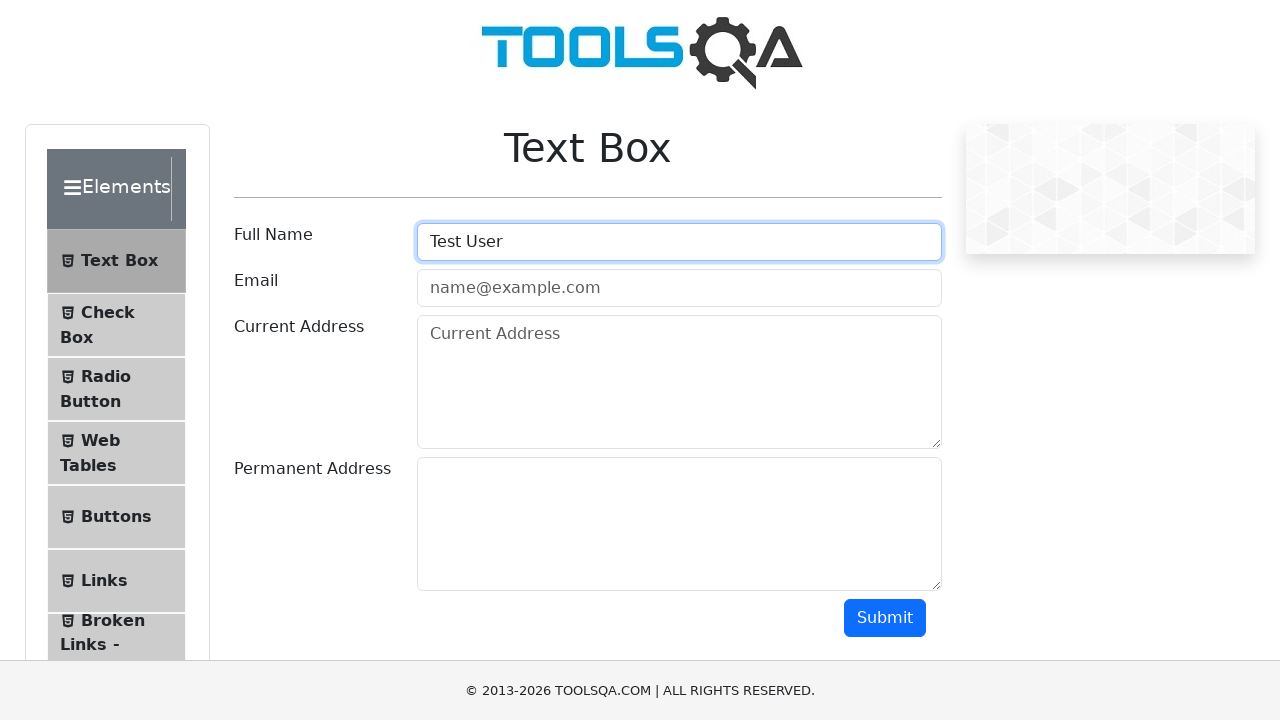

Filled email field with 'provashish@gmail.com' on [type=email]
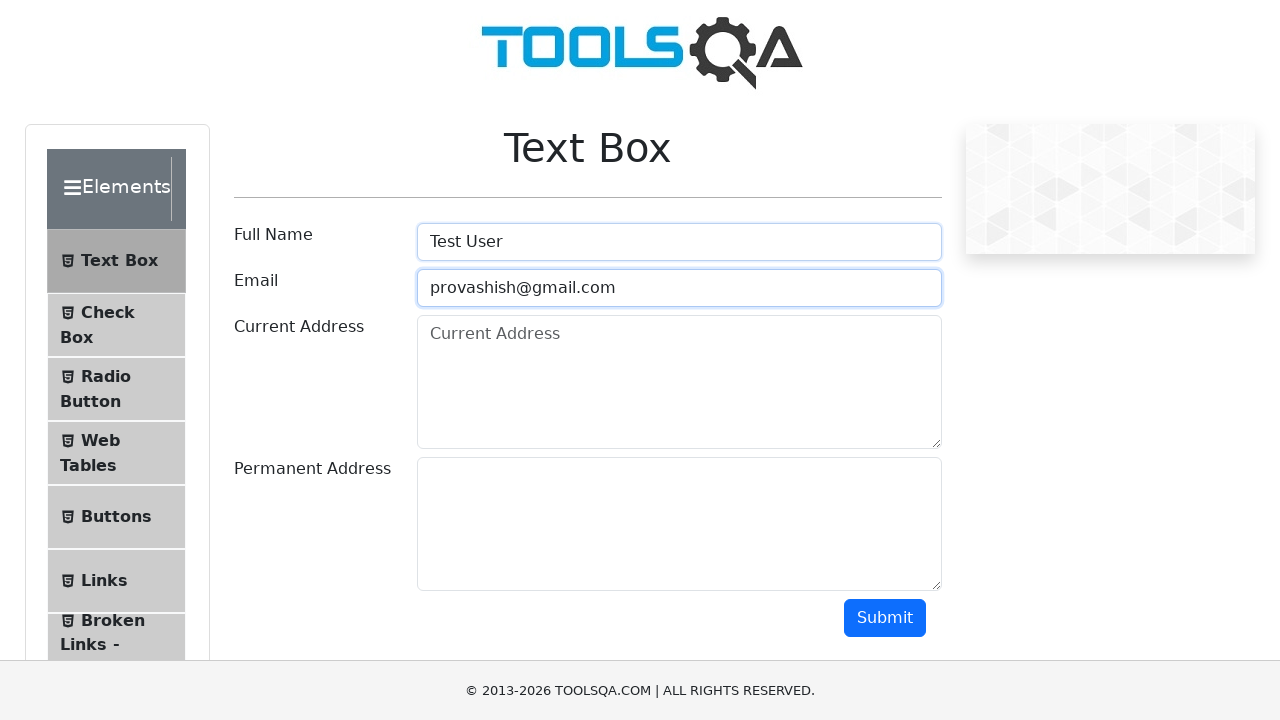

Filled current address field with 'Dhaka' on .form-control >> nth=2
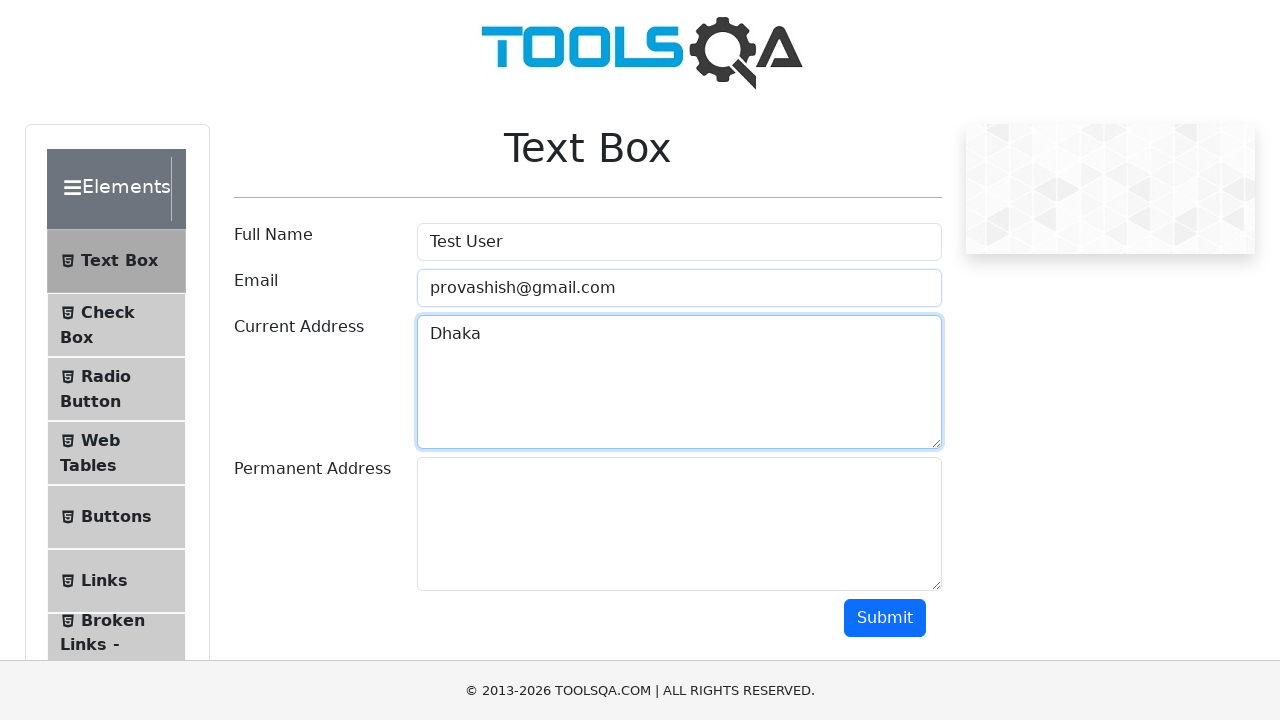

Filled permanent address field with 'Dhaka' on .form-control >> nth=3
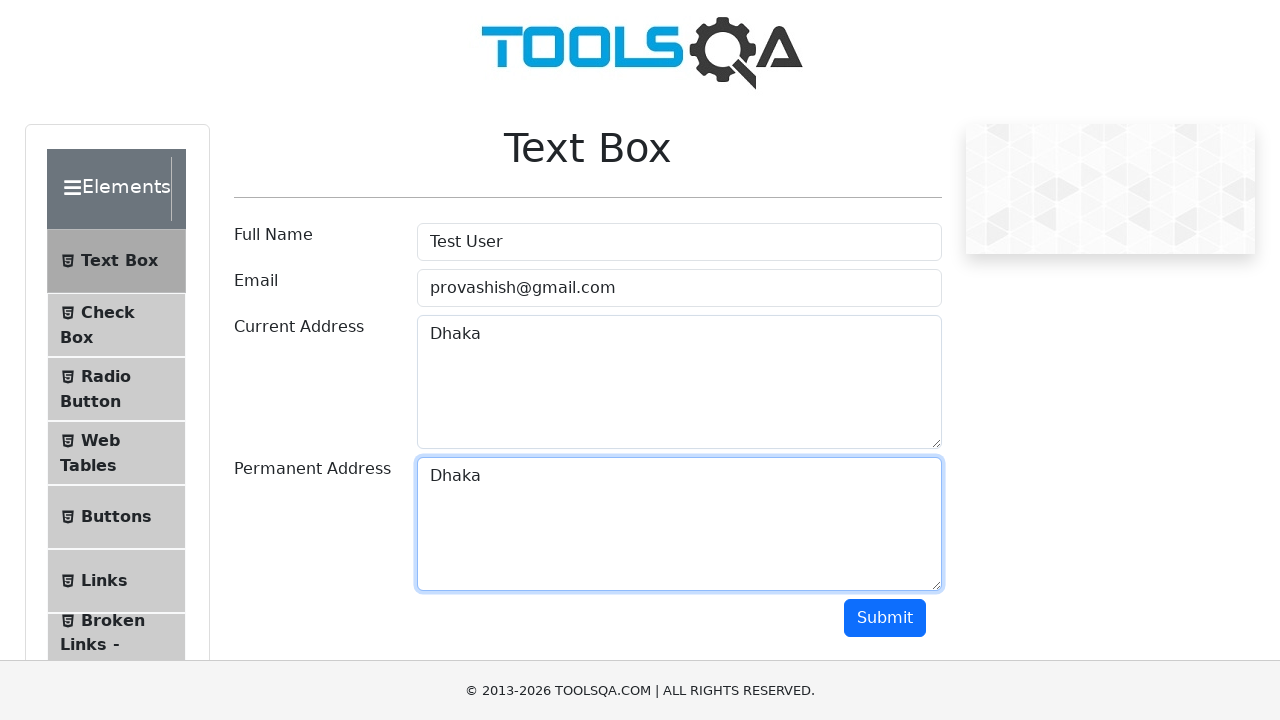

Scrolled down 500px to reveal submit button
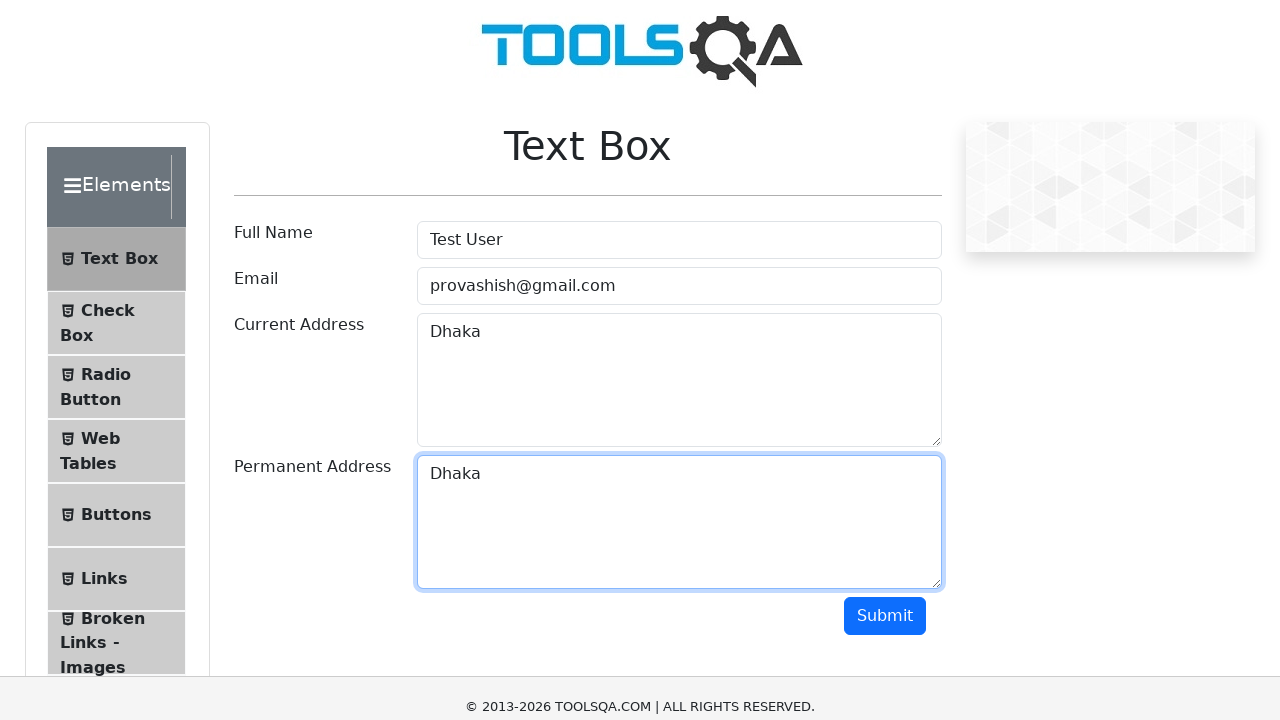

Clicked submit button to submit the form at (885, 118) on button >> nth=1
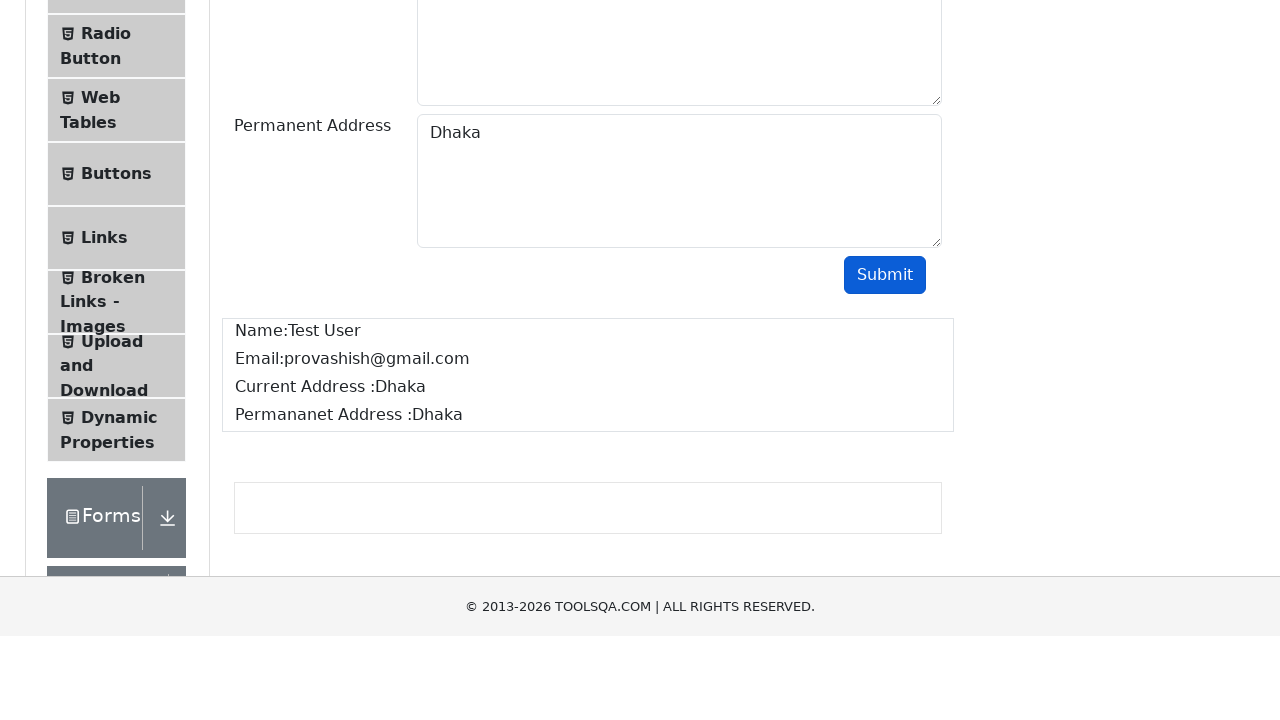

Output section loaded after form submission
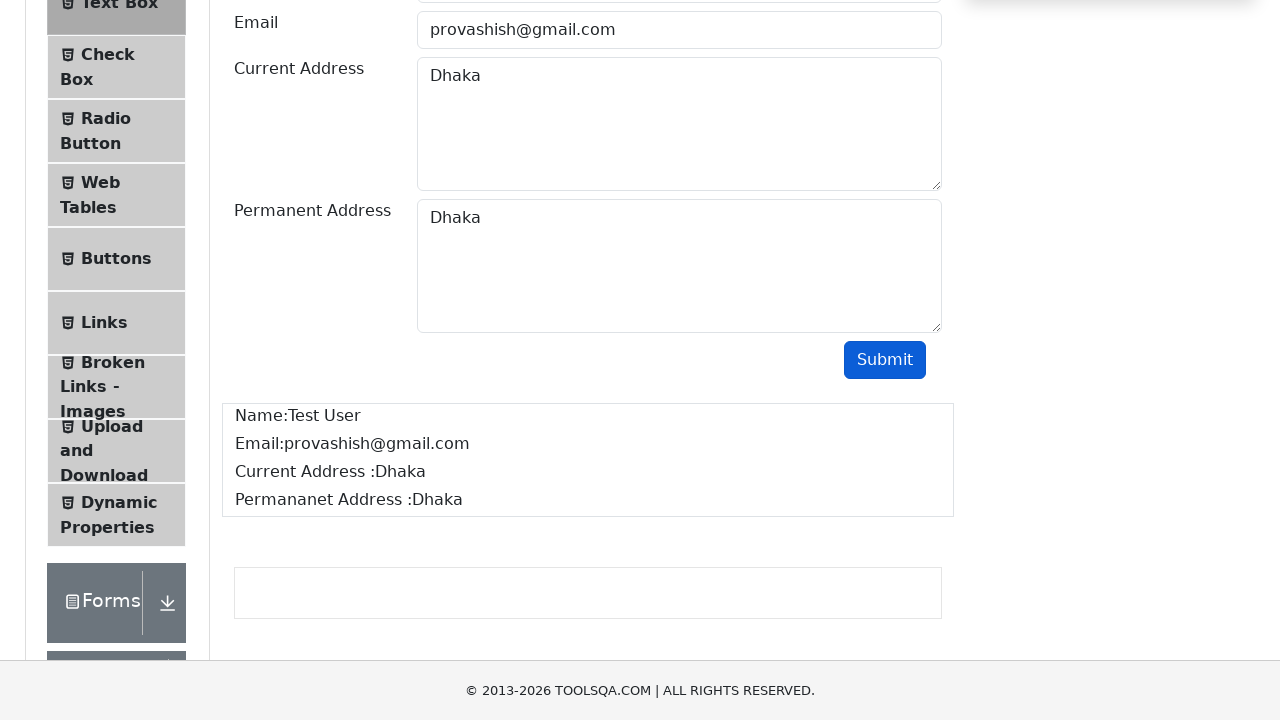

Retrieved output paragraphs to verify submitted values
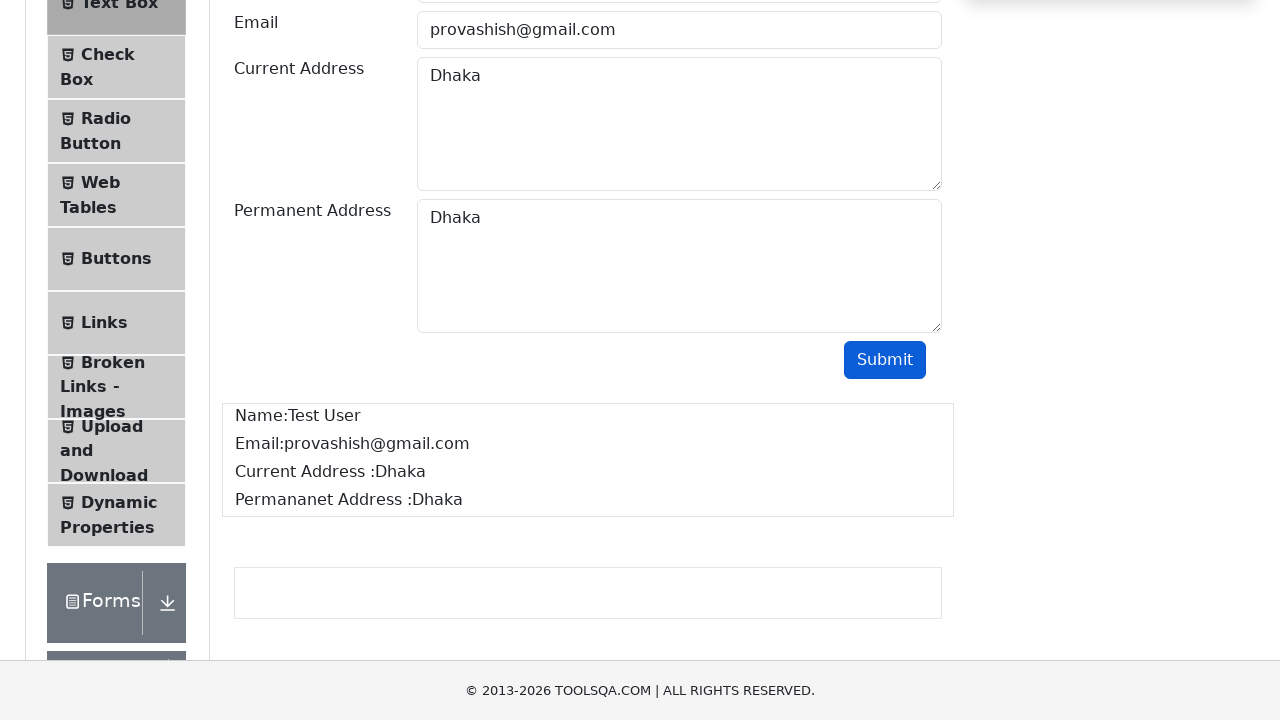

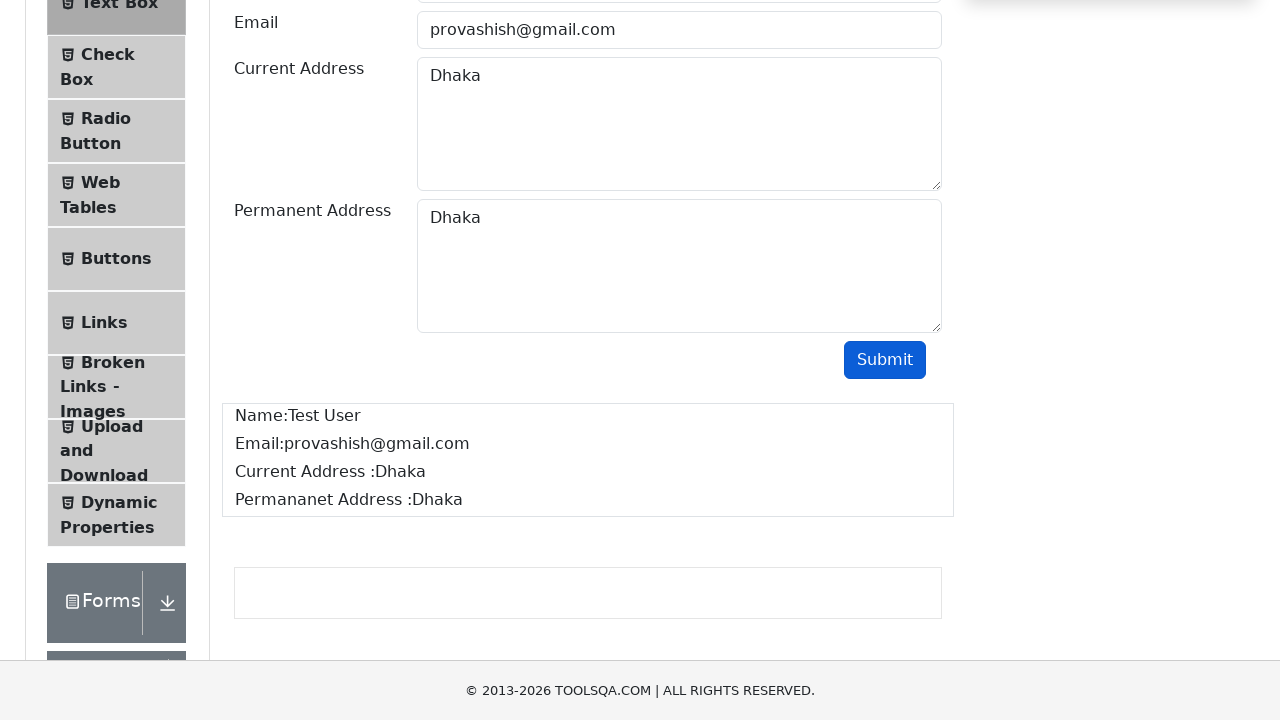